Tests product search functionality by typing "ca", verifying 4 products are visible, adding a product to cart, and iterating through products to add Cashews

Starting URL: https://rahulshettyacademy.com/seleniumPractise/#/

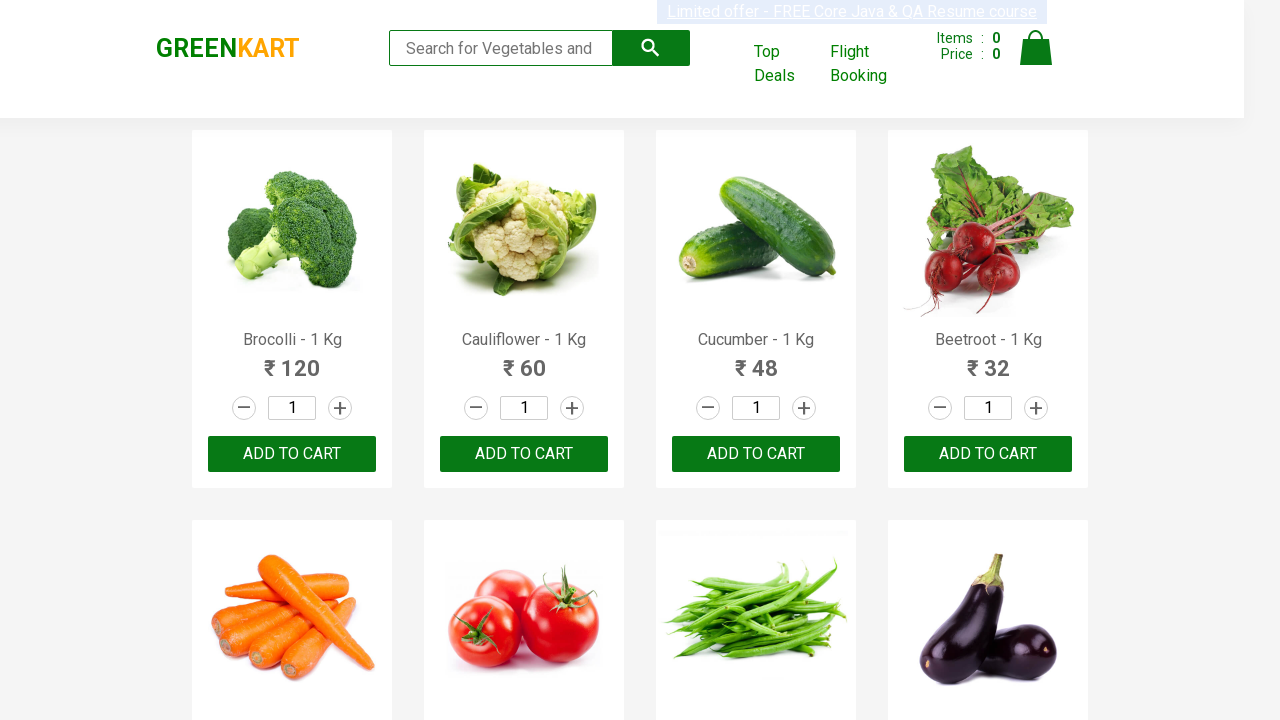

Typed 'ca' in search field on .search-keyword
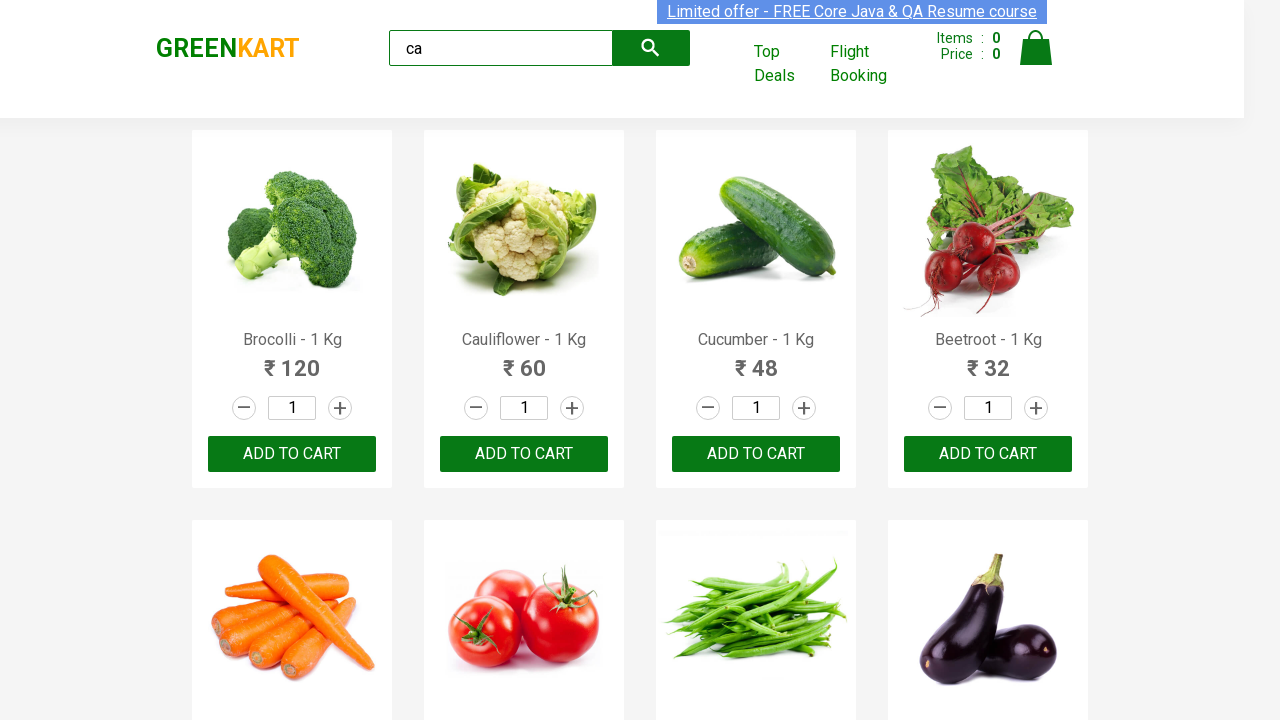

Waited for products to filter
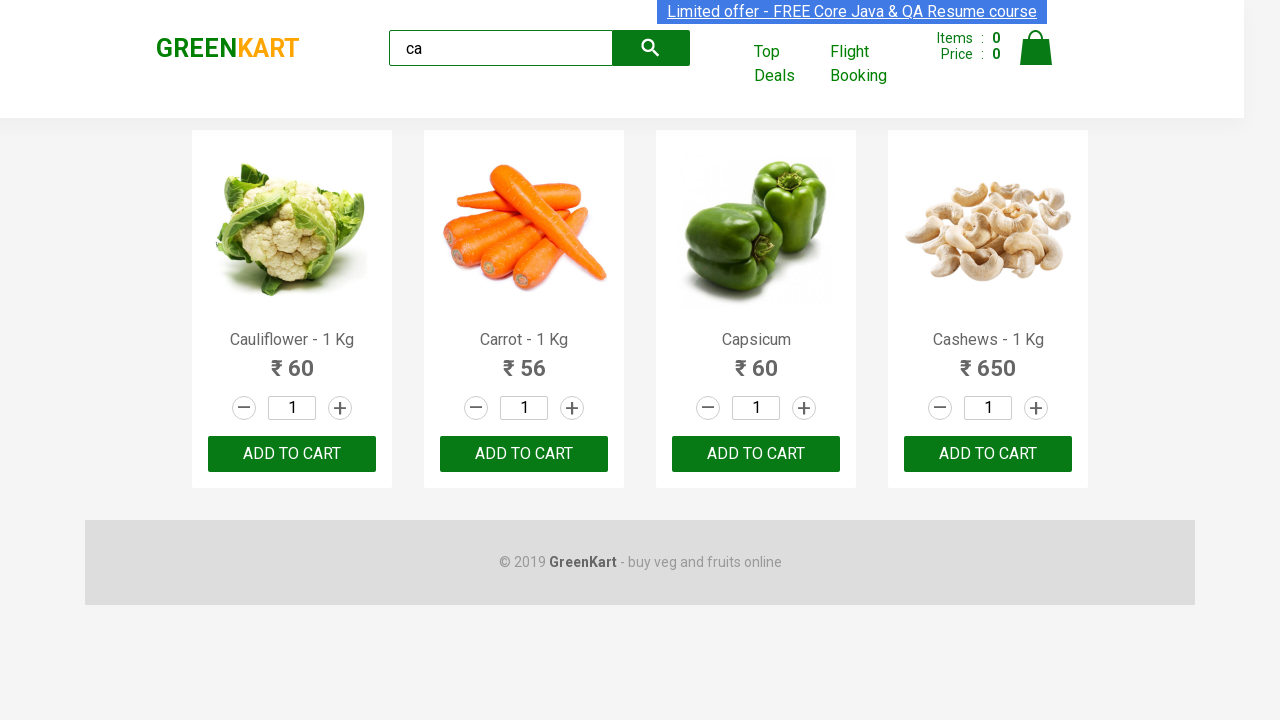

Clicked Add to Cart on third product at (756, 454) on .products .product >> nth=2 >> text=ADD TO CART
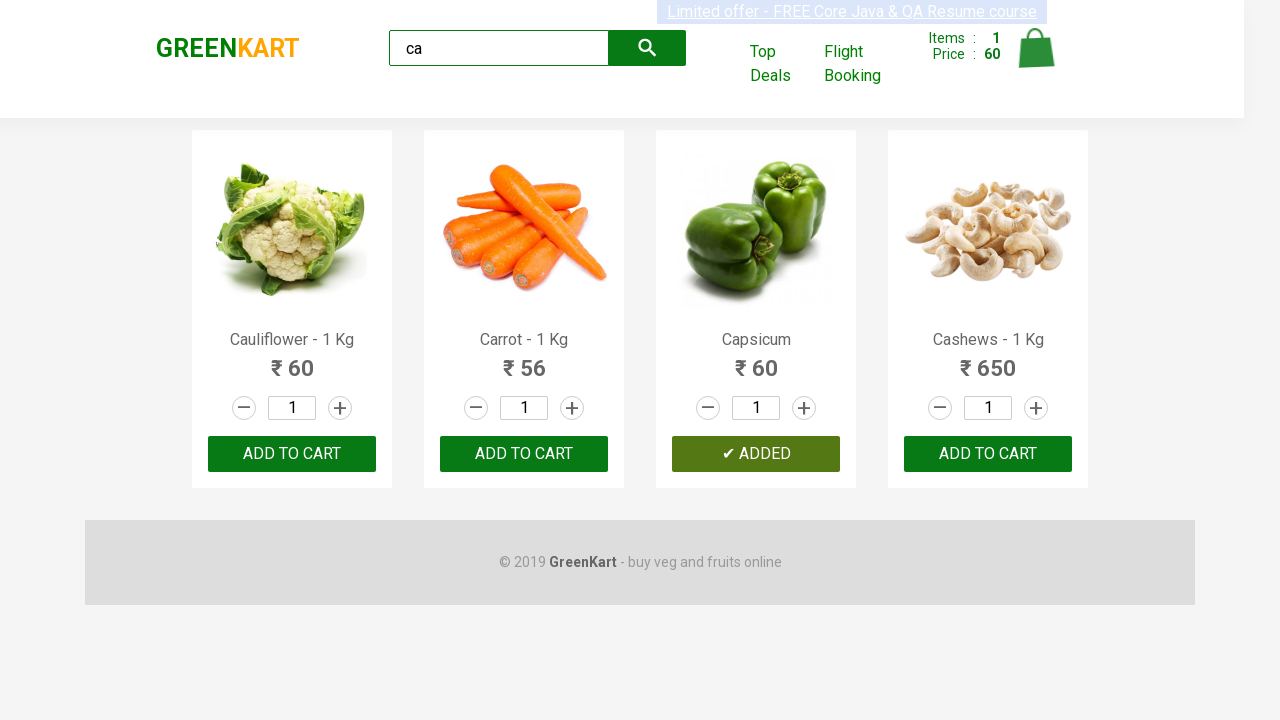

Retrieved all products from the list
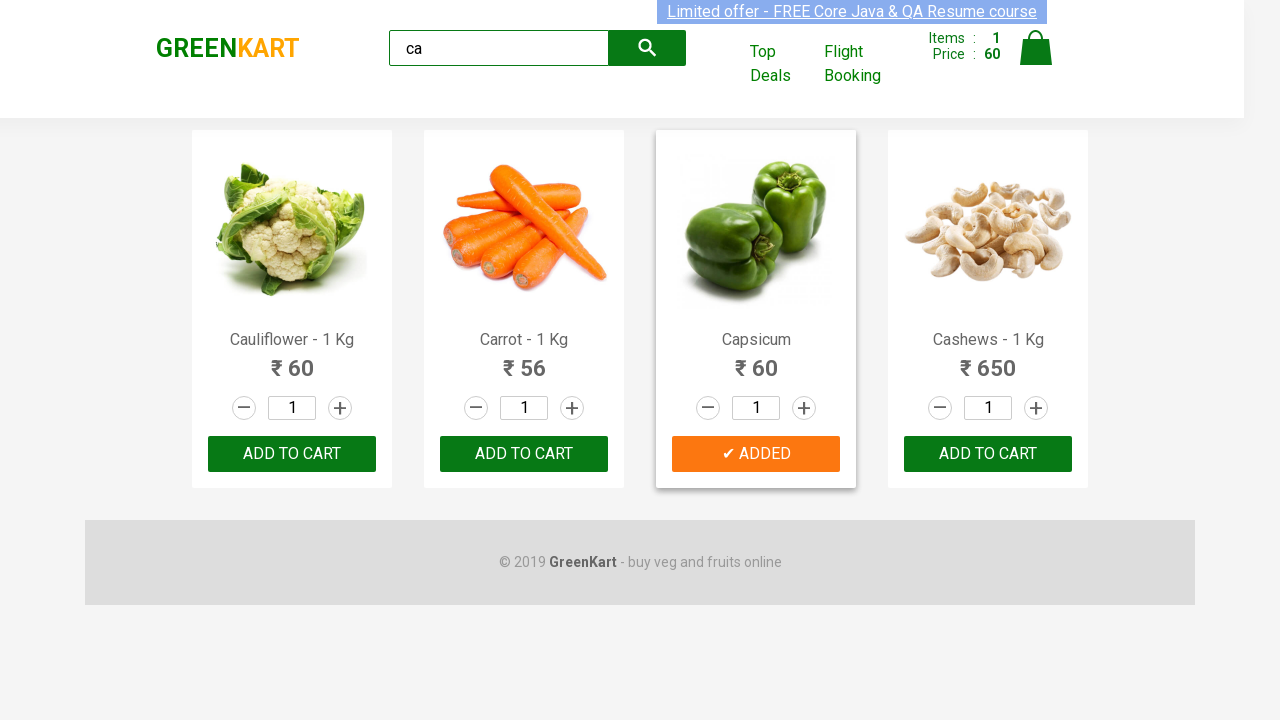

Checked product: Cauliflower - 1 Kg
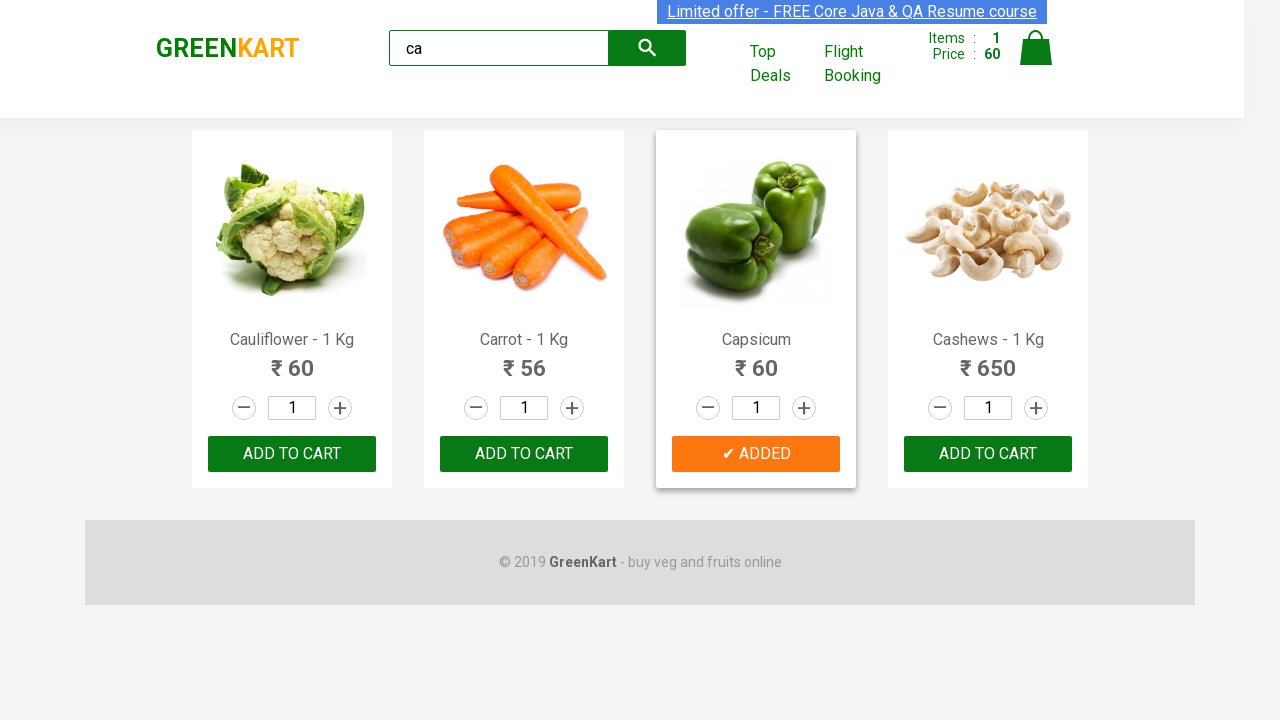

Checked product: Carrot - 1 Kg
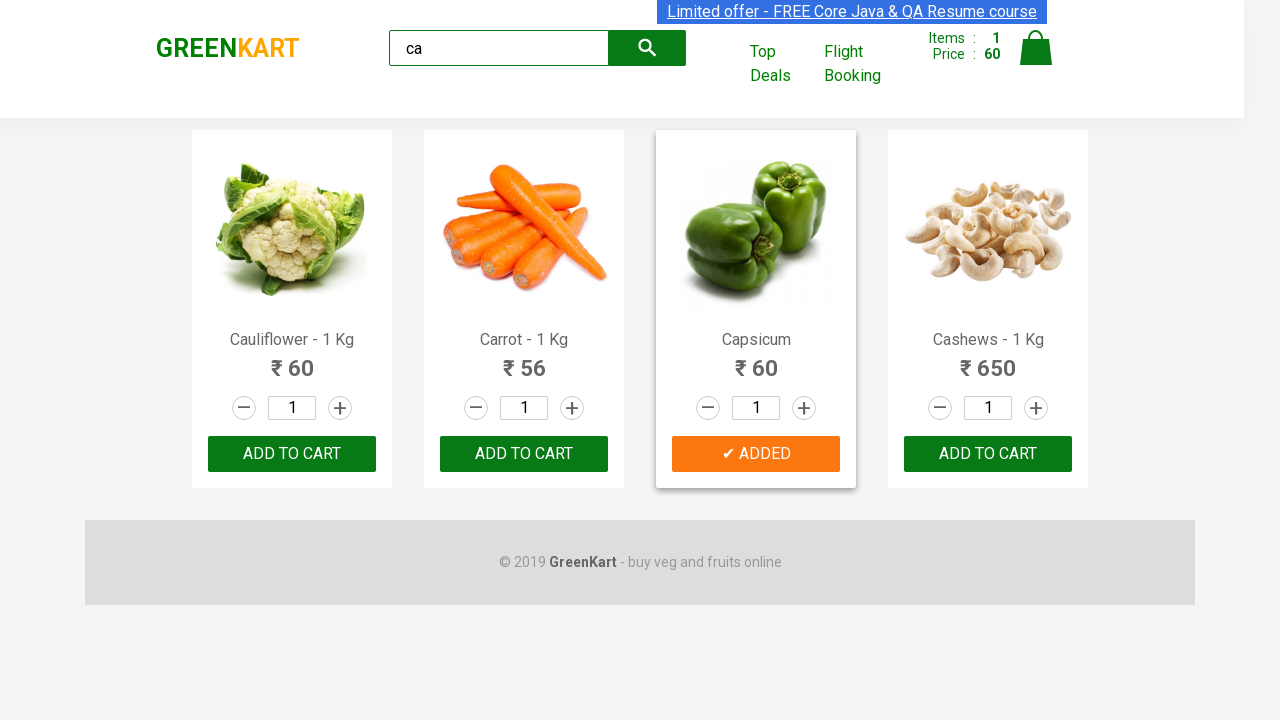

Checked product: Capsicum
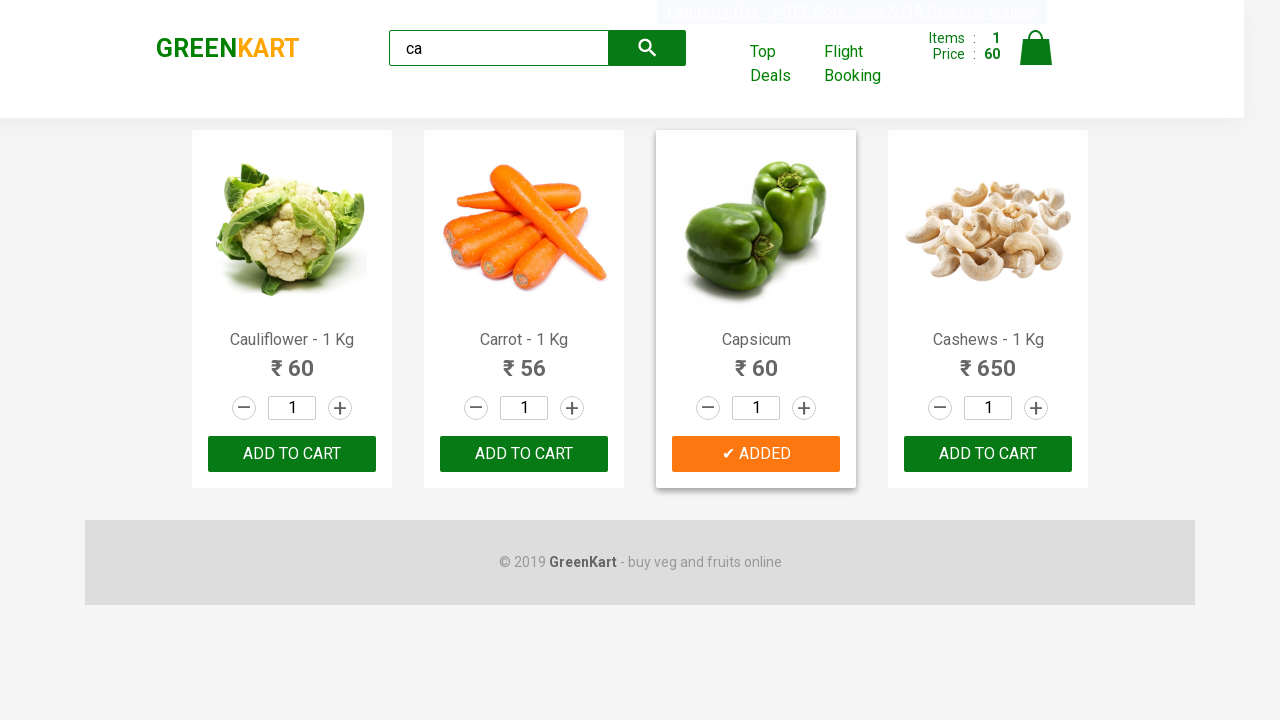

Checked product: Cashews - 1 Kg
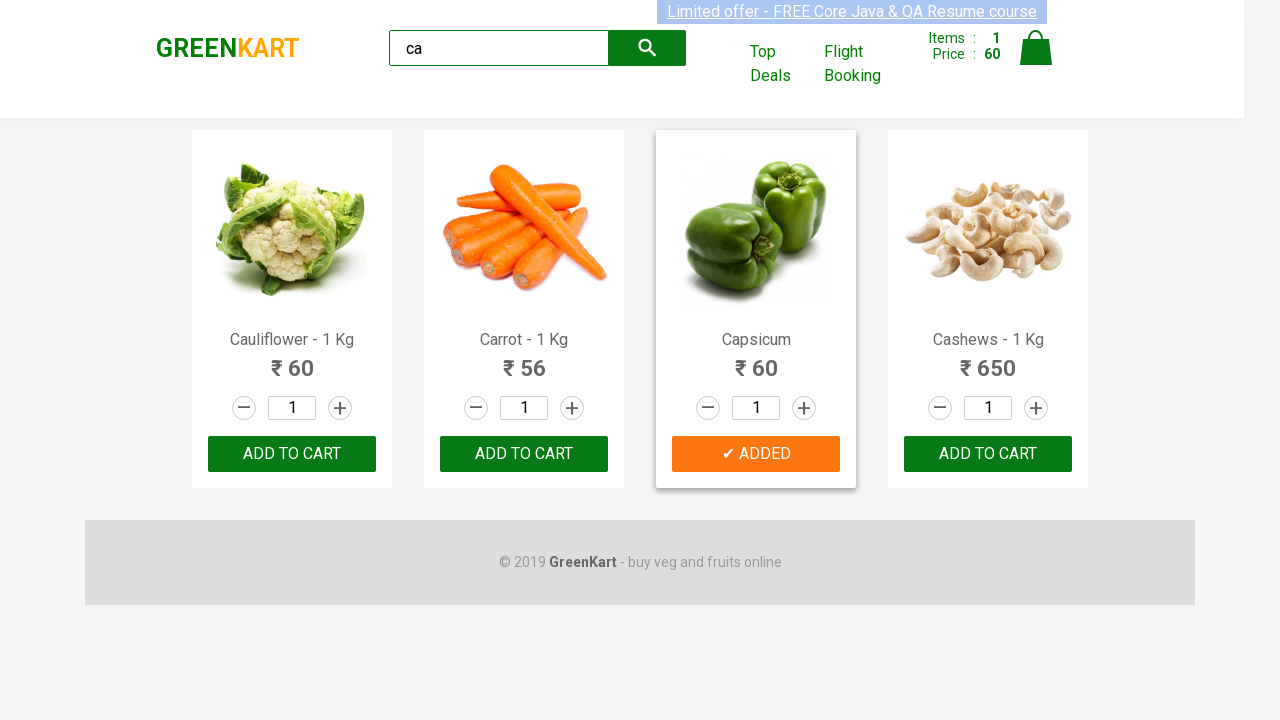

Clicked Add to Cart for Cashews product at (988, 454) on .products .product >> nth=3 >> button
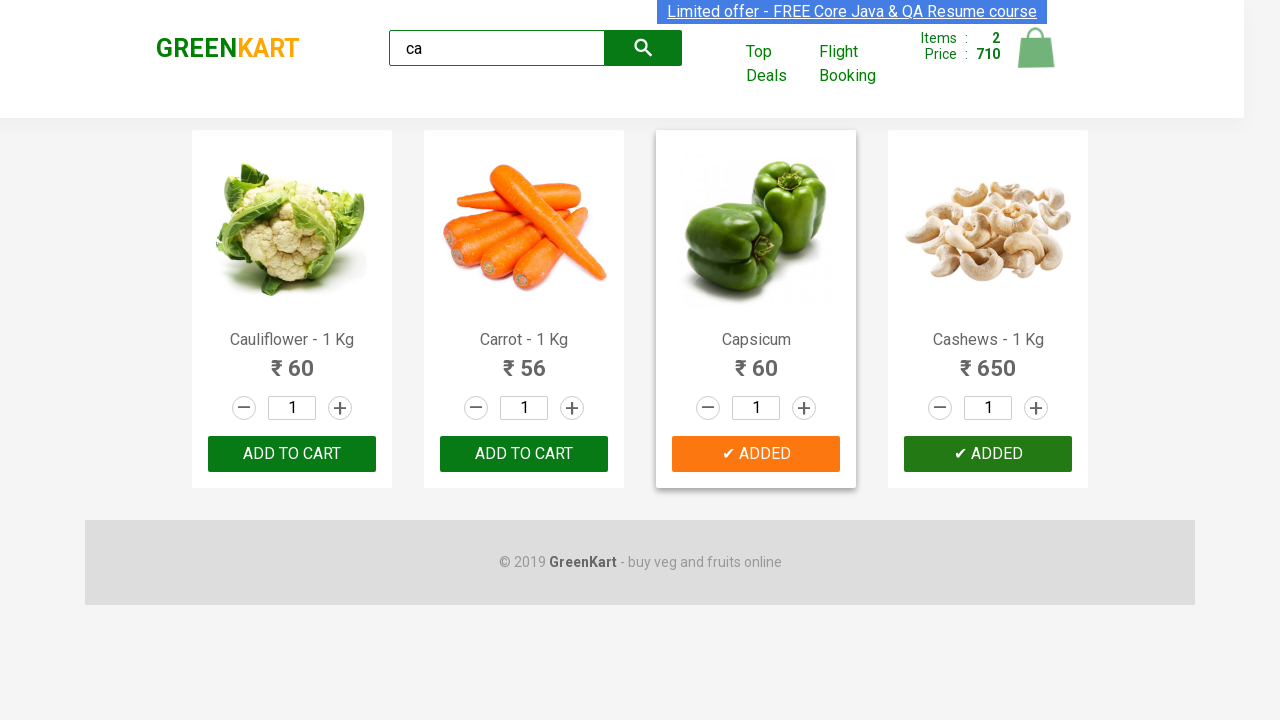

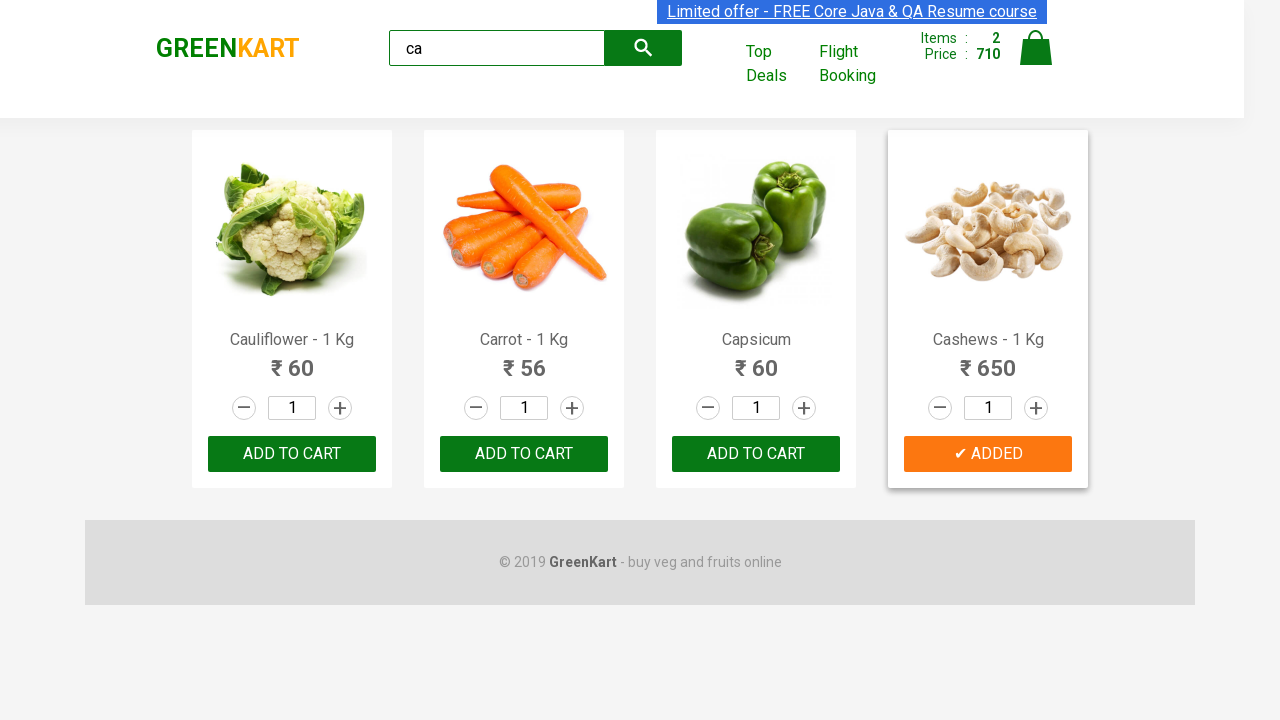